Tests FAQ accordion Question 6 - clicks on the question and verifies the answer text about charging the scooter

Starting URL: https://qa-scooter.praktikum-services.ru/

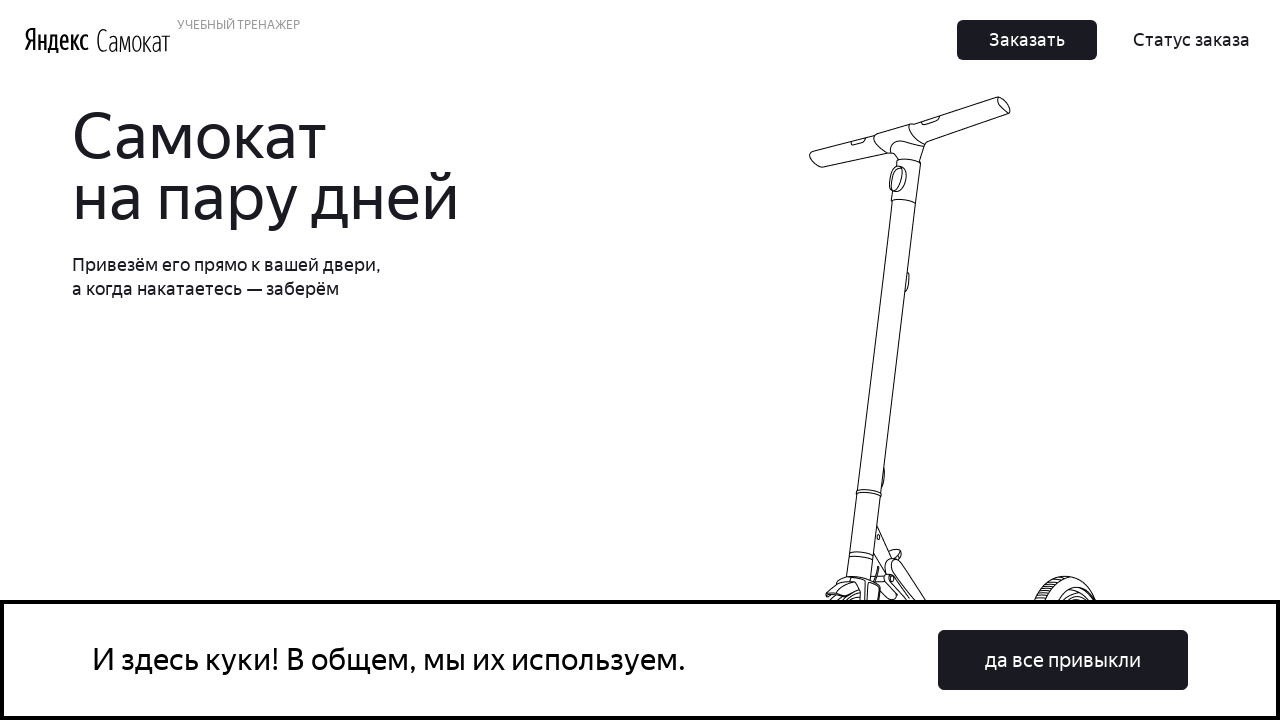

Scrolled to FAQ section heading 7
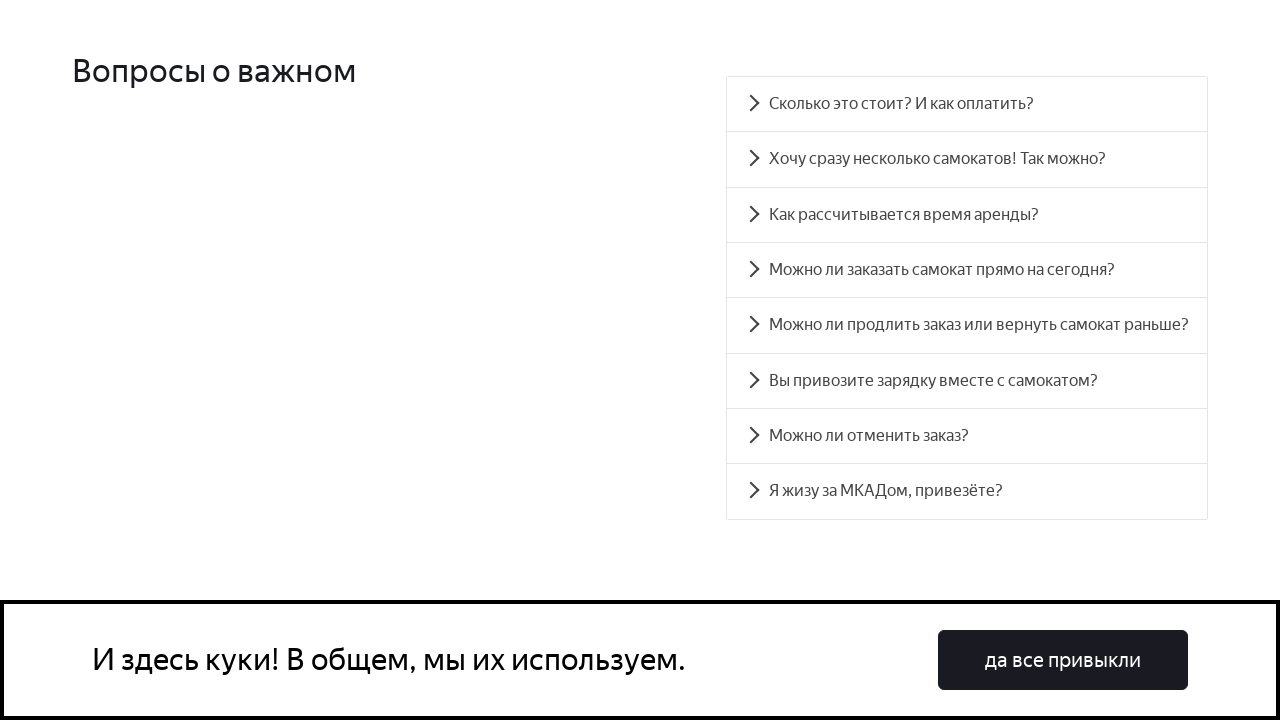

Clicked on FAQ Question 6 accordion heading at (967, 381) on #accordion__heading-5
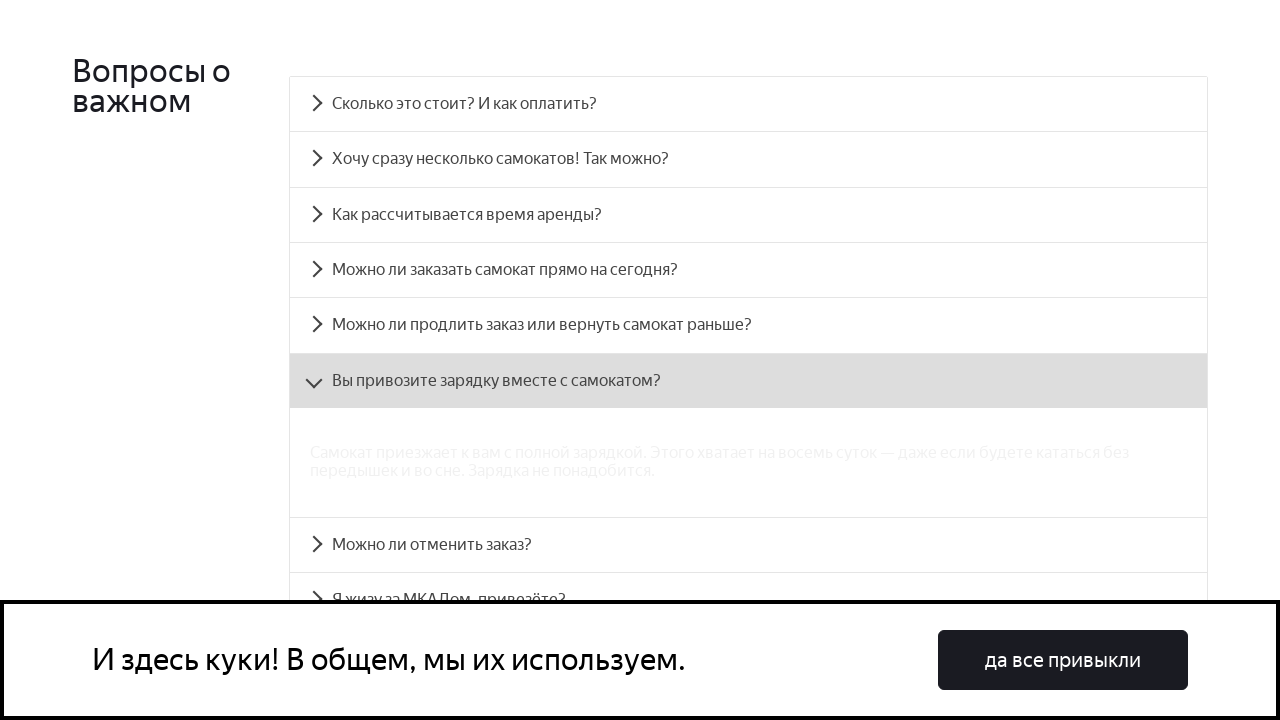

Answer text about scooter charging appeared and is visible
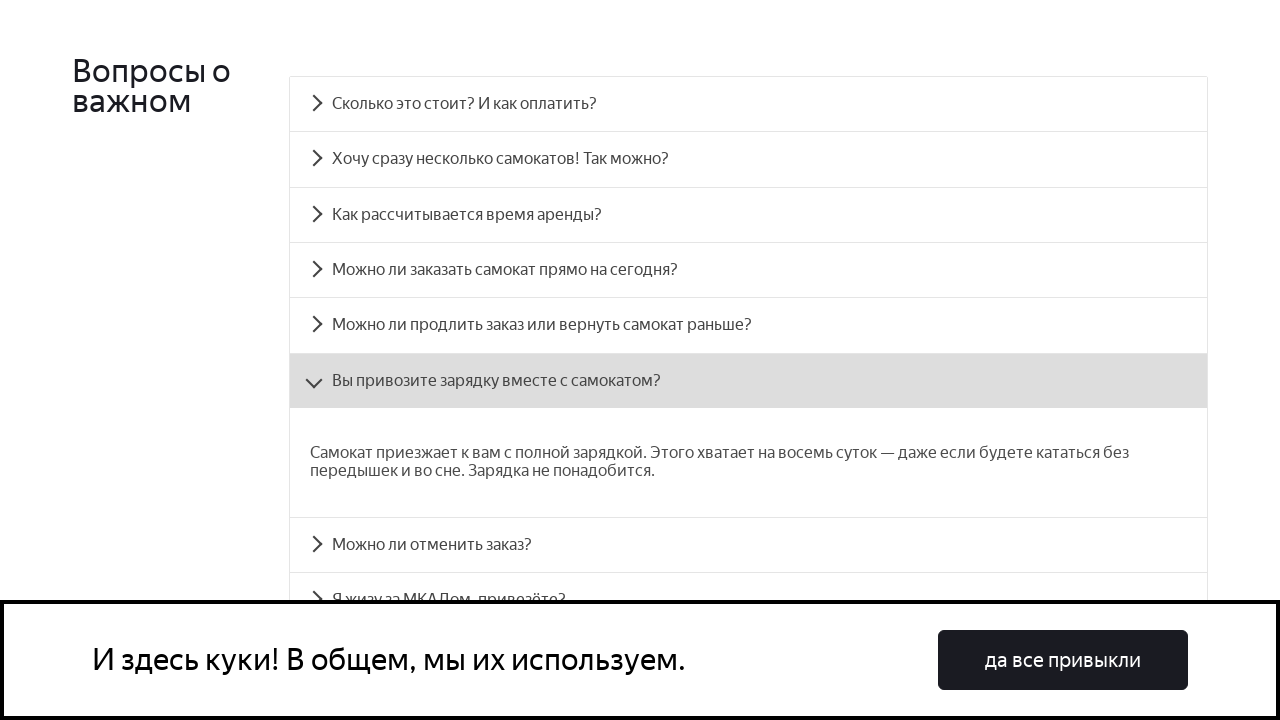

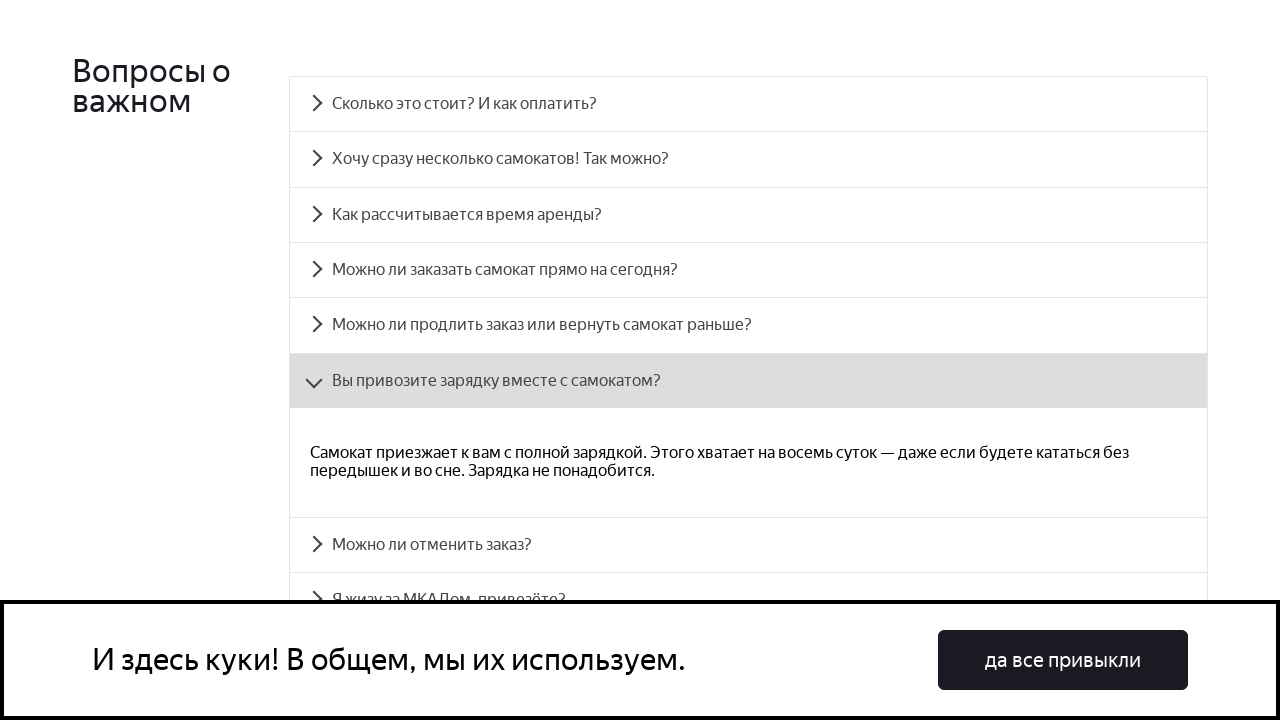